Tests AJAX functionality by clicking a button that triggers an asynchronous request and waiting for the dynamically loaded content to appear

Starting URL: http://uitestingplayground.com/ajax

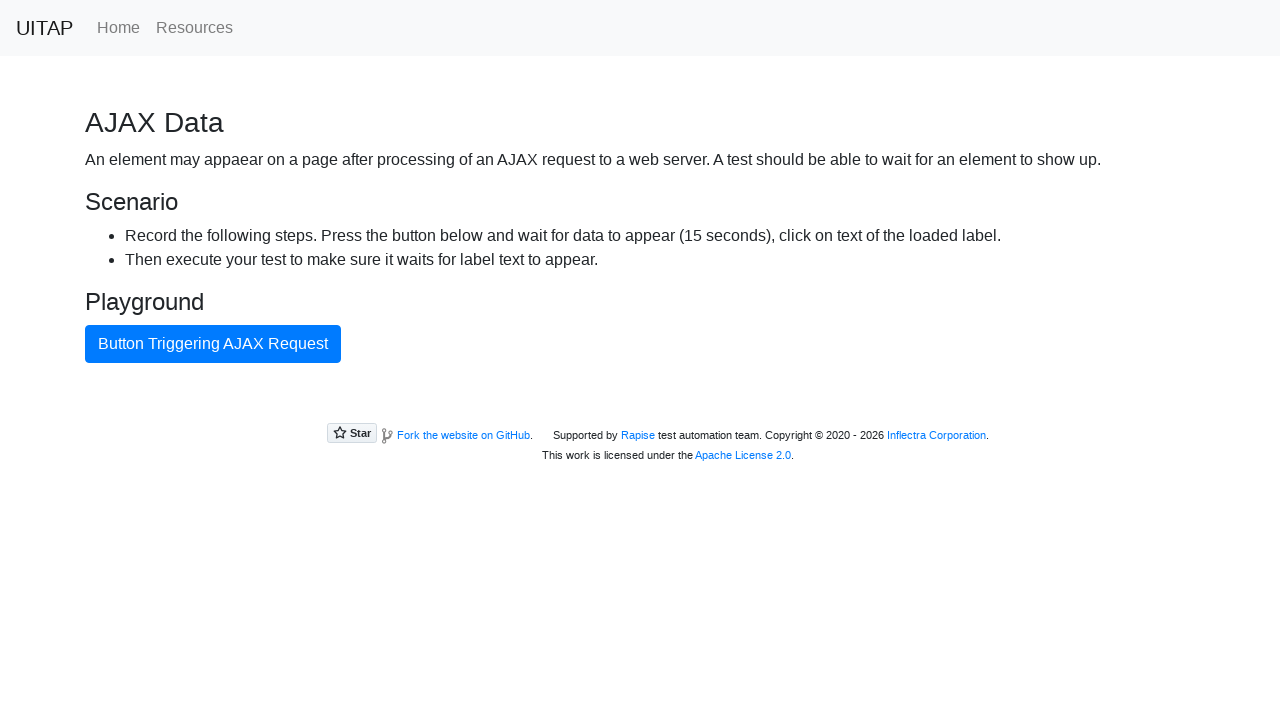

Clicked AJAX button to trigger asynchronous request at (213, 344) on #ajaxButton
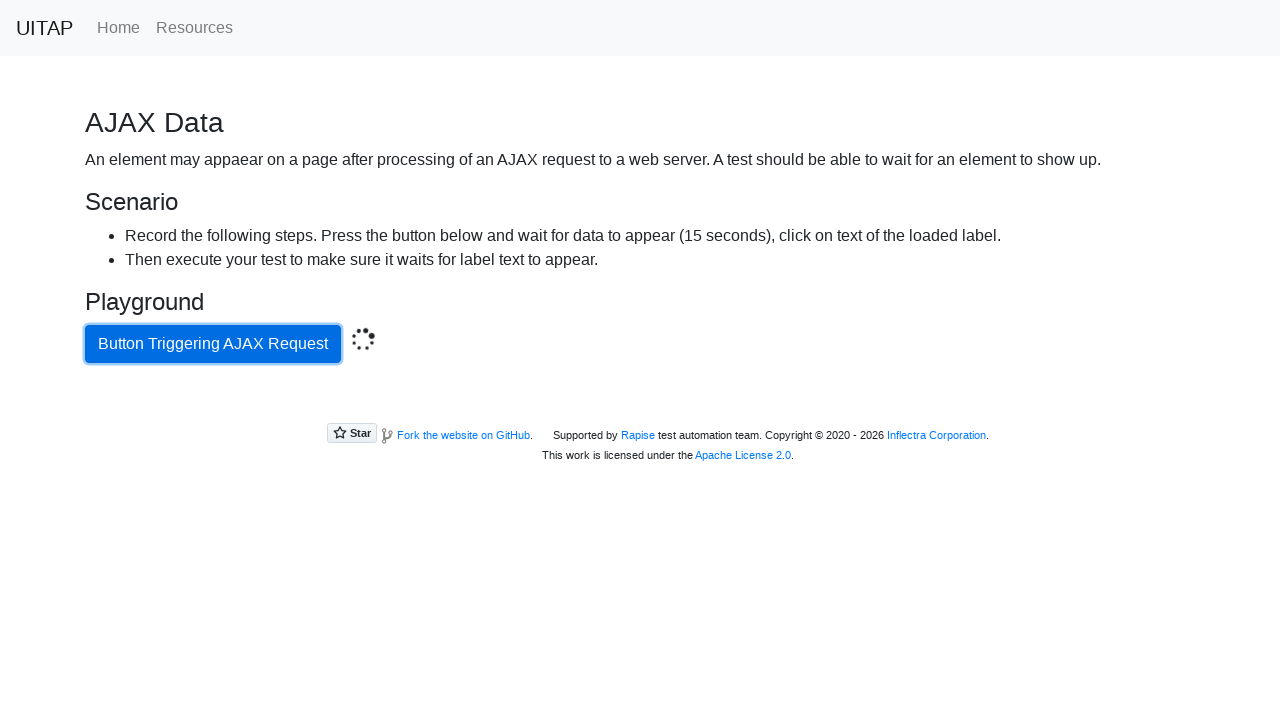

Waited for success message to appear after AJAX completed
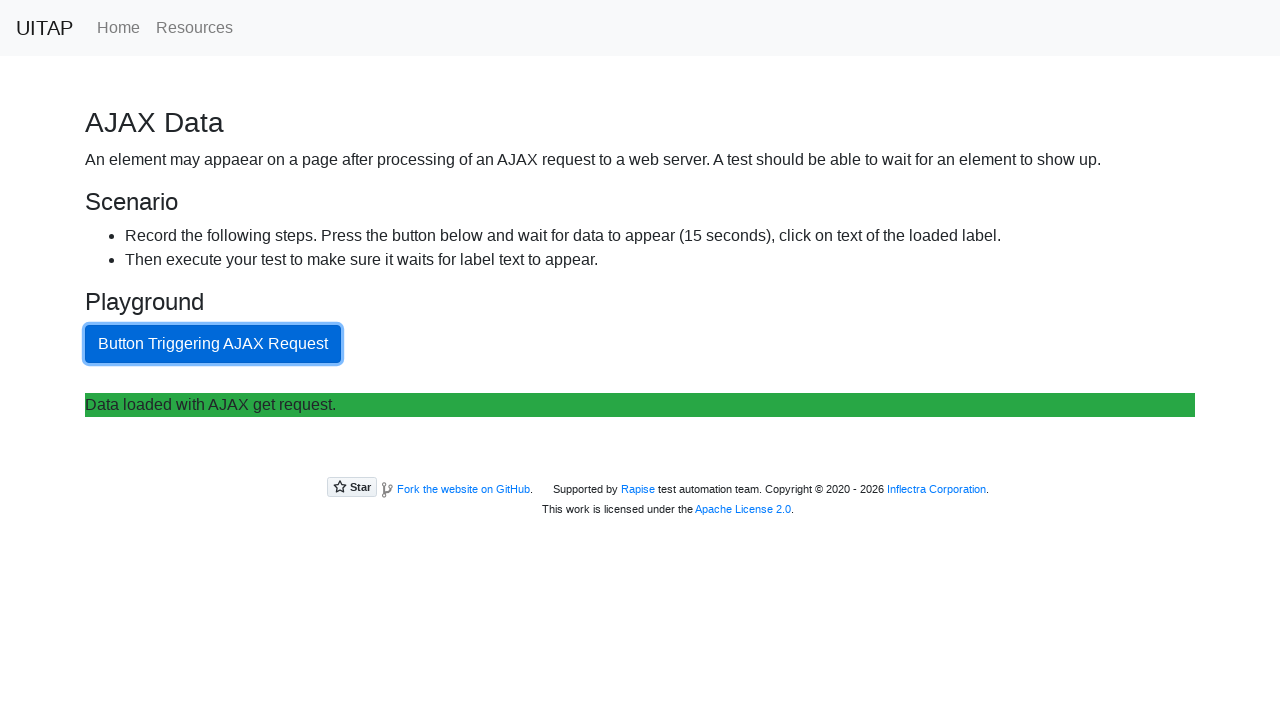

Retrieved success message content: Data loaded with AJAX get request.
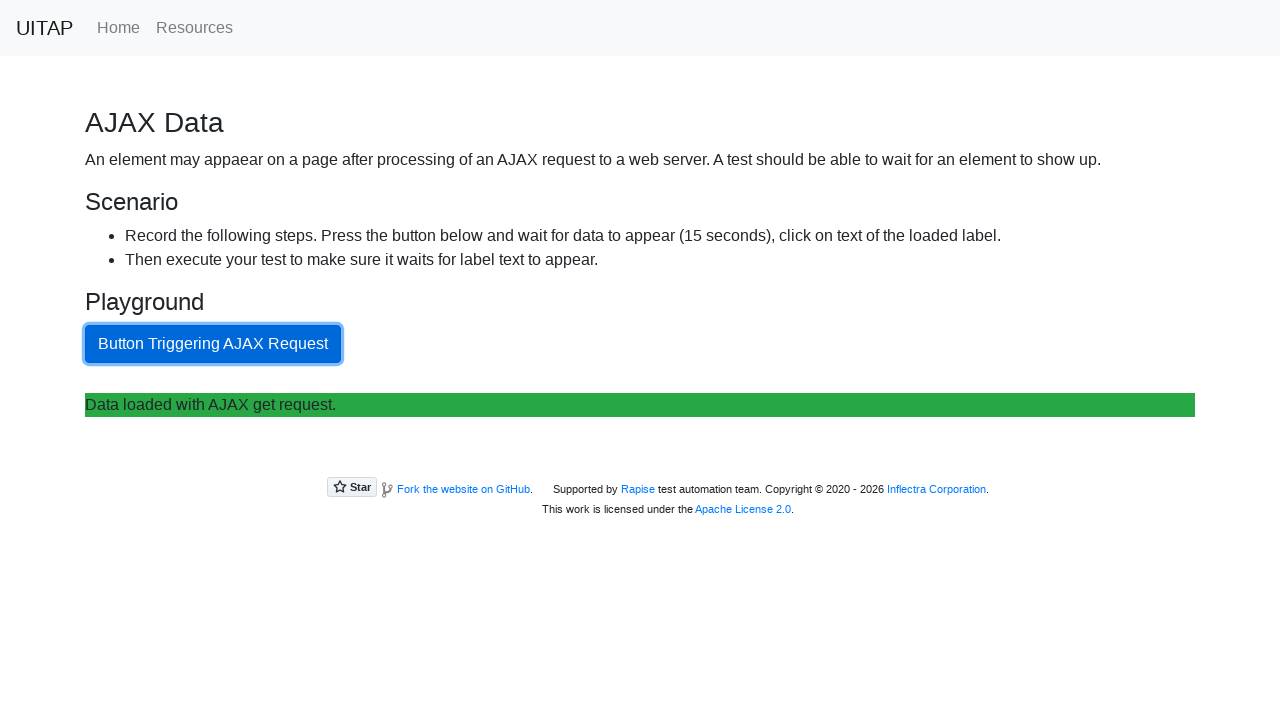

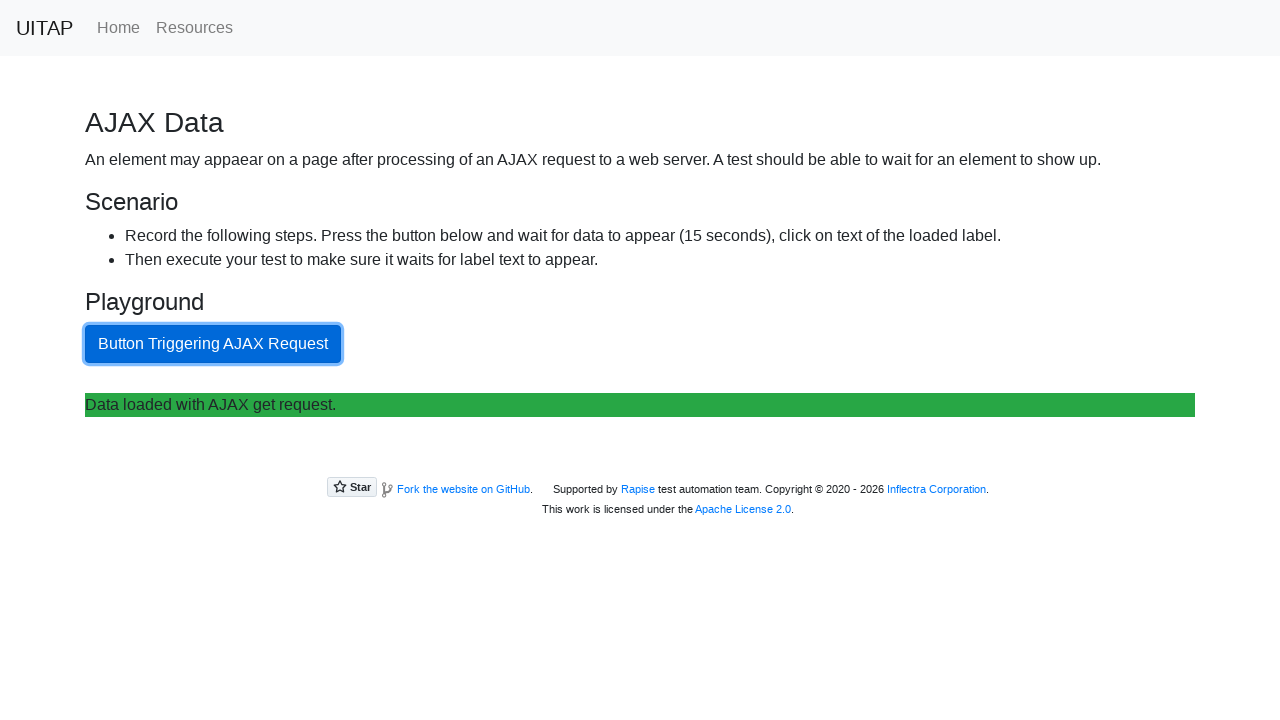